Tests sorting a numeric column (Due) in descending order by clicking the column header twice and verifying the values are sorted in reverse order

Starting URL: http://the-internet.herokuapp.com/tables

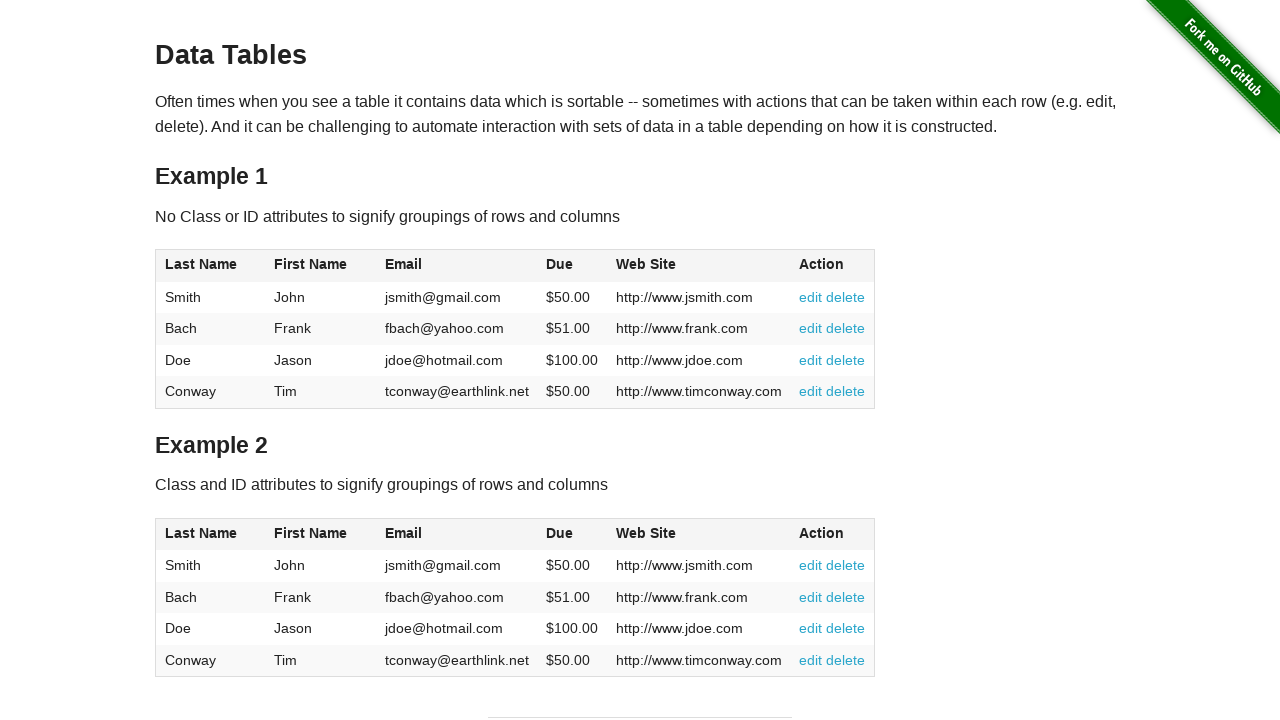

Clicked Due column header for first time to initiate sort at (572, 266) on #table1 thead tr th:nth-of-type(4)
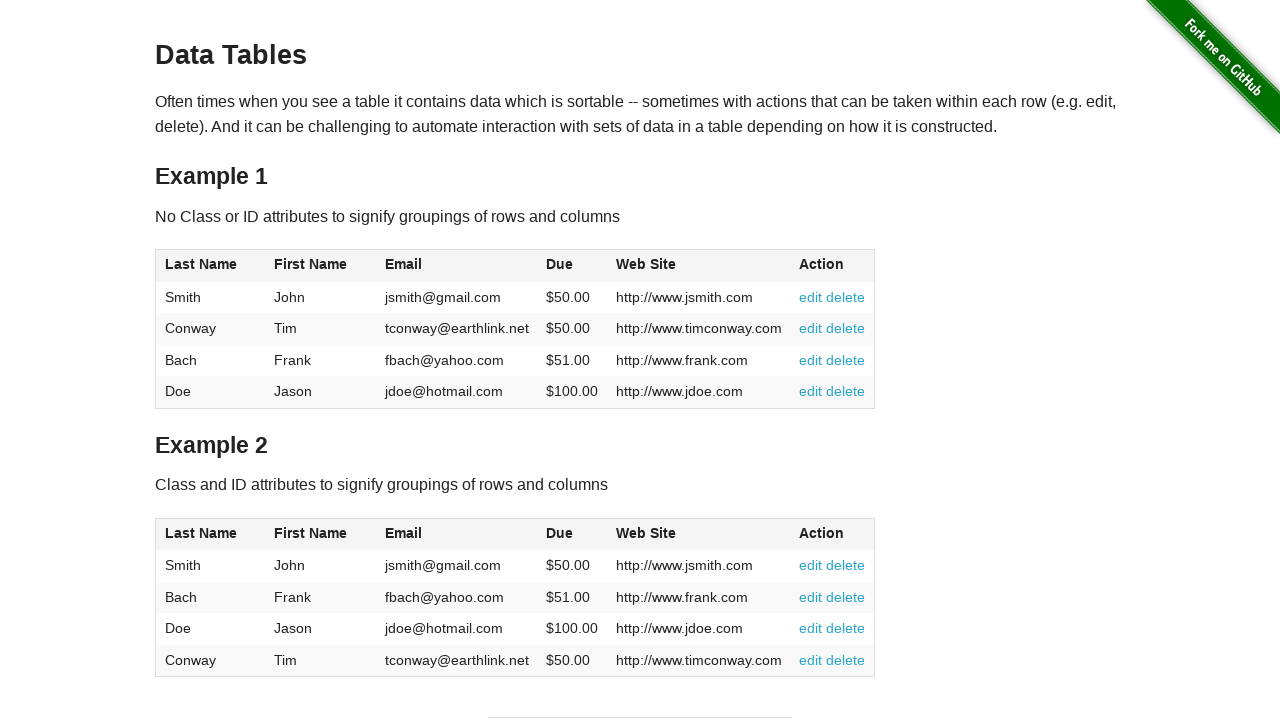

Clicked Due column header second time to sort in descending order at (572, 266) on #table1 thead tr th:nth-of-type(4)
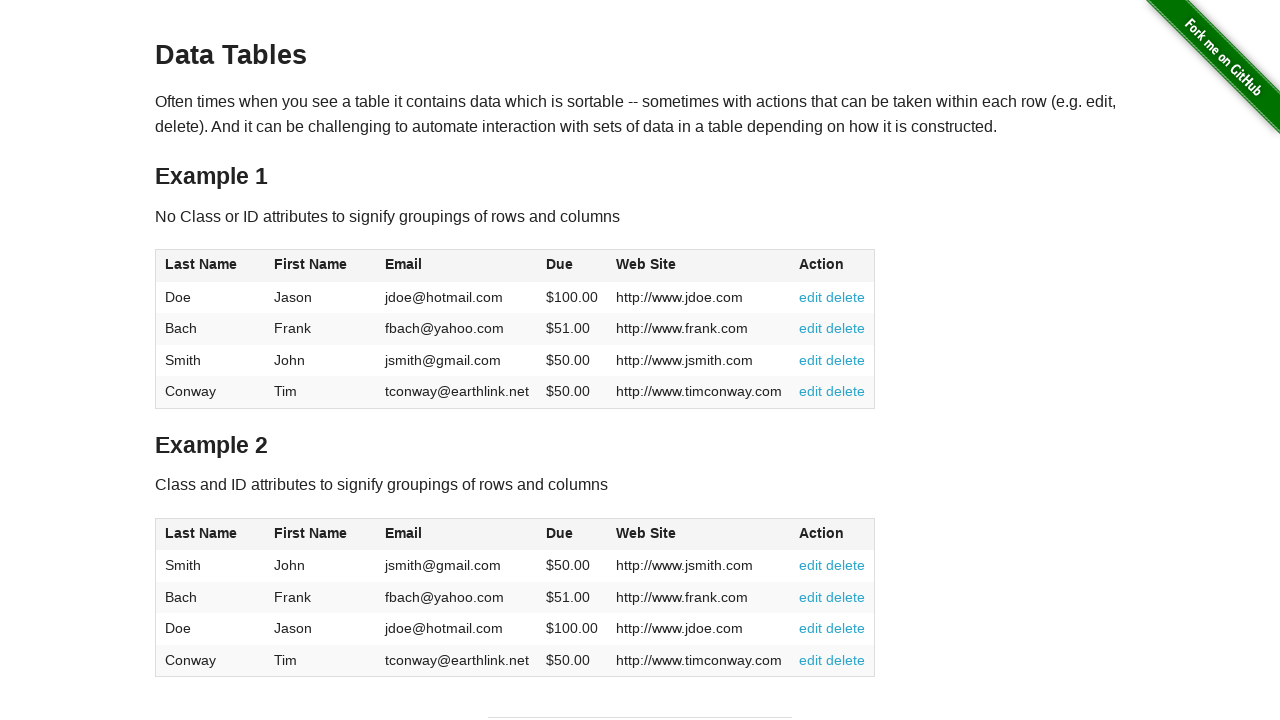

Table data loaded and Due column values are now visible
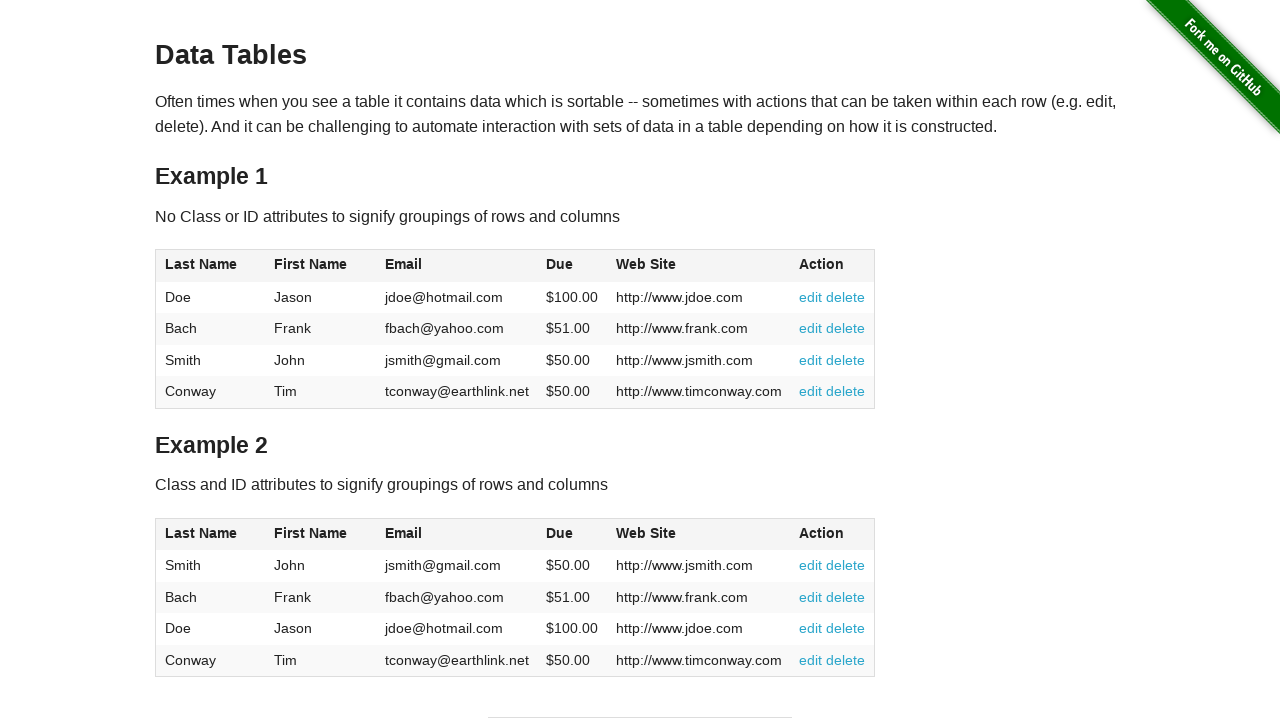

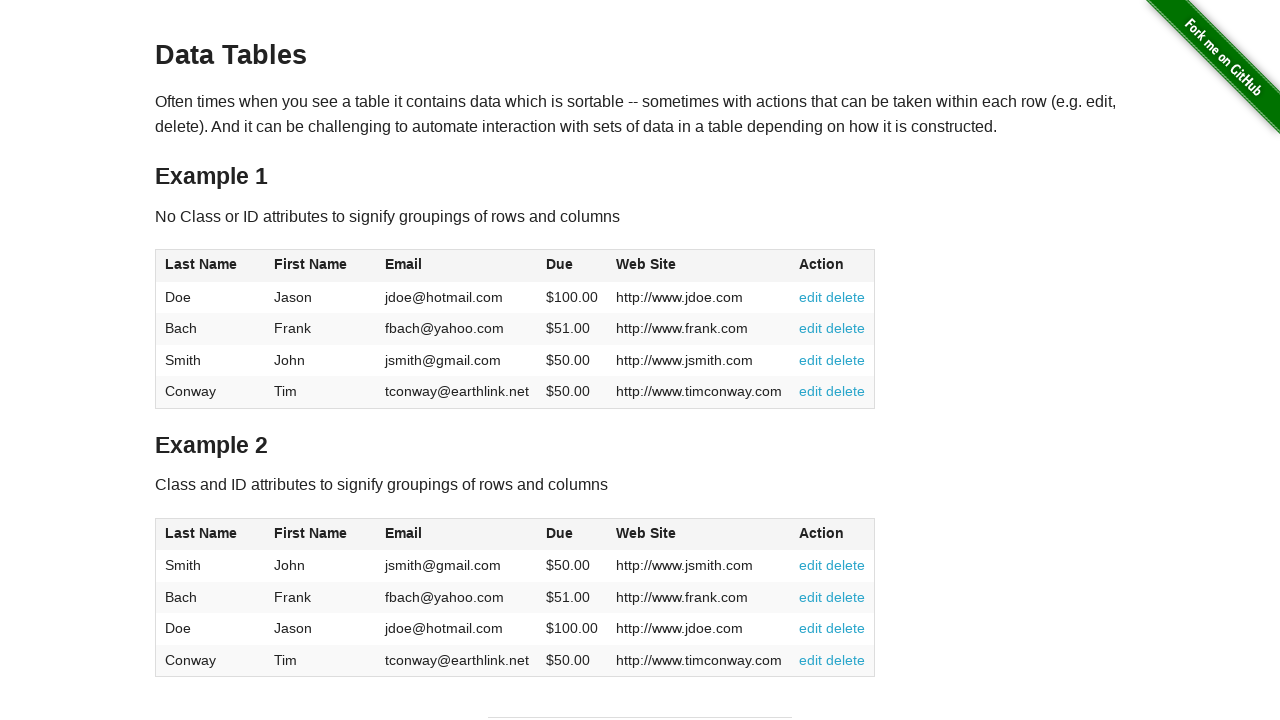